Clicks on Smart Door Lock product suggestion link and verifies navigation to the product page with correct URL and title.

Starting URL: https://theconnectedshop.com/

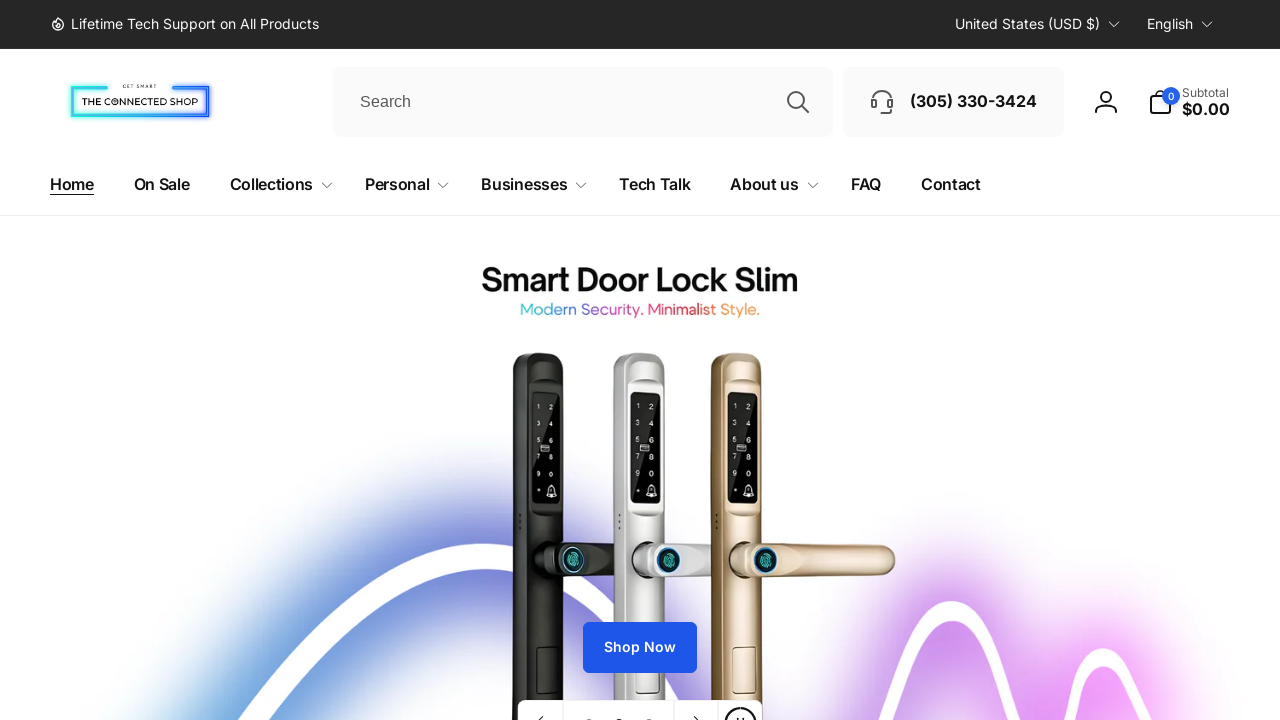

Smart Door Lock suggestion link became visible
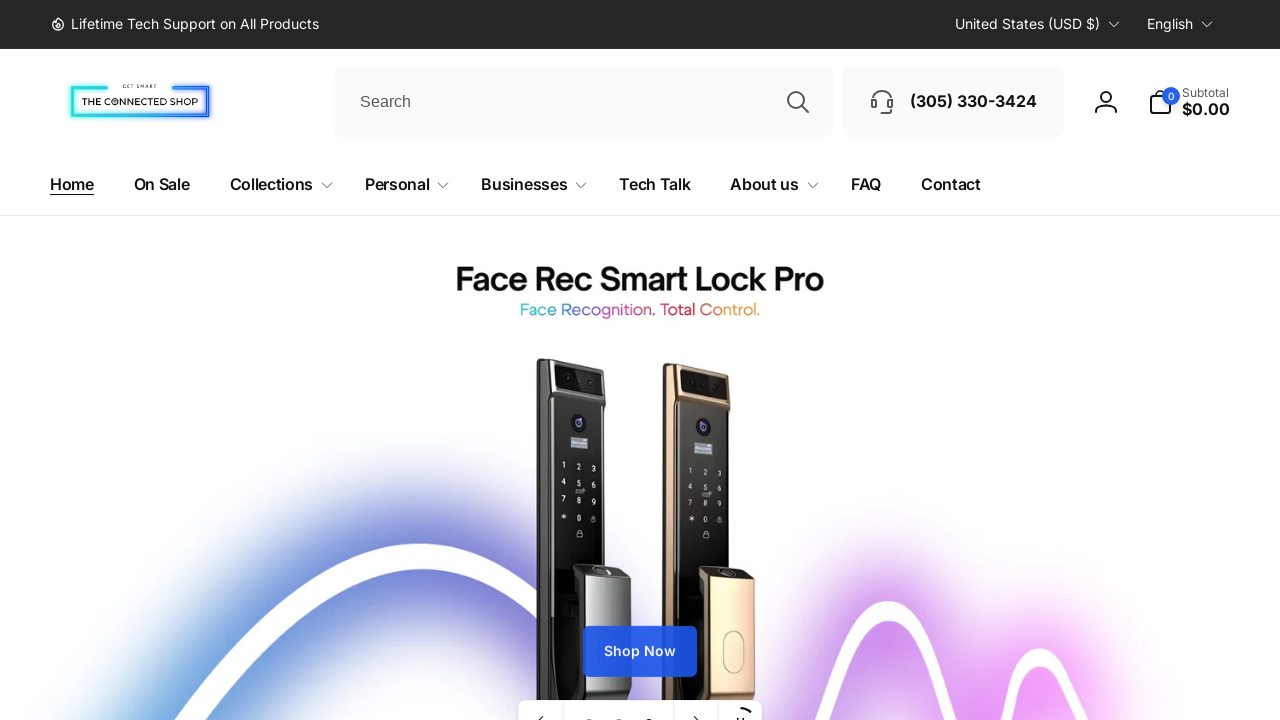

Retrieved Smart Door Lock suggestion text: 'Shop Now'
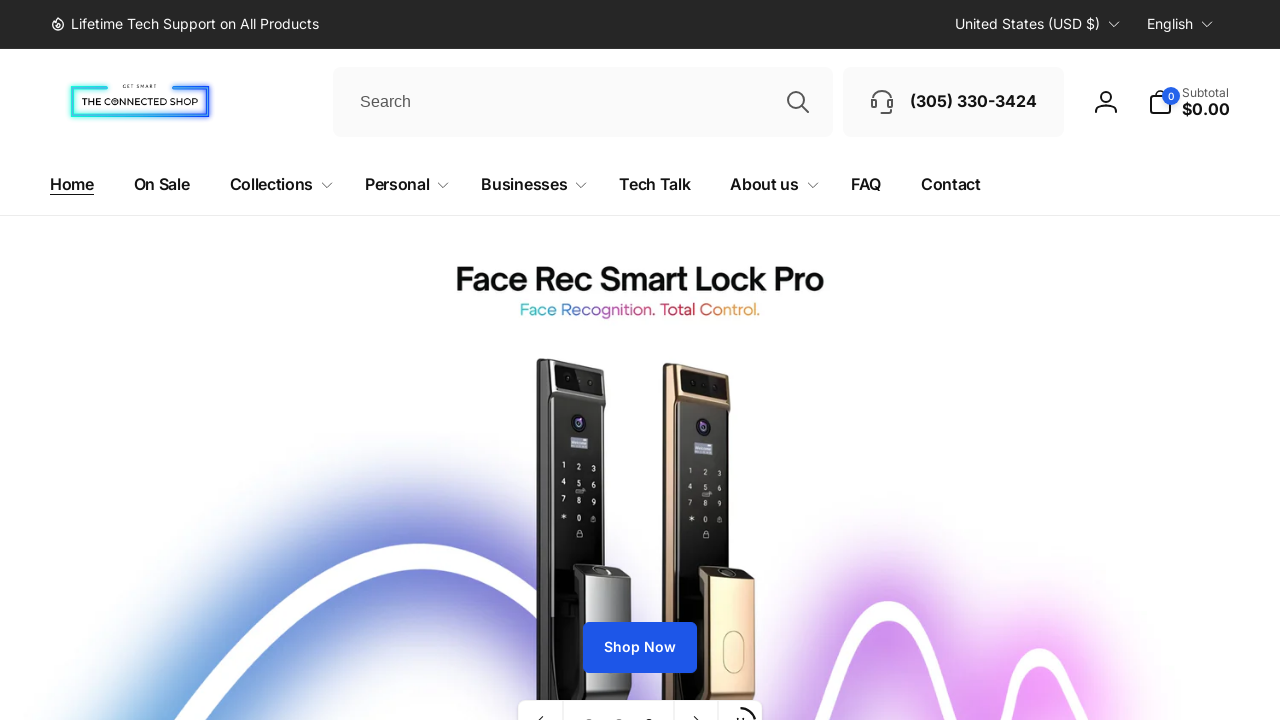

Clicked Smart Door Lock suggestion link at (640, 695) on a[href*='/products/smart-door-lock'] >> nth=0
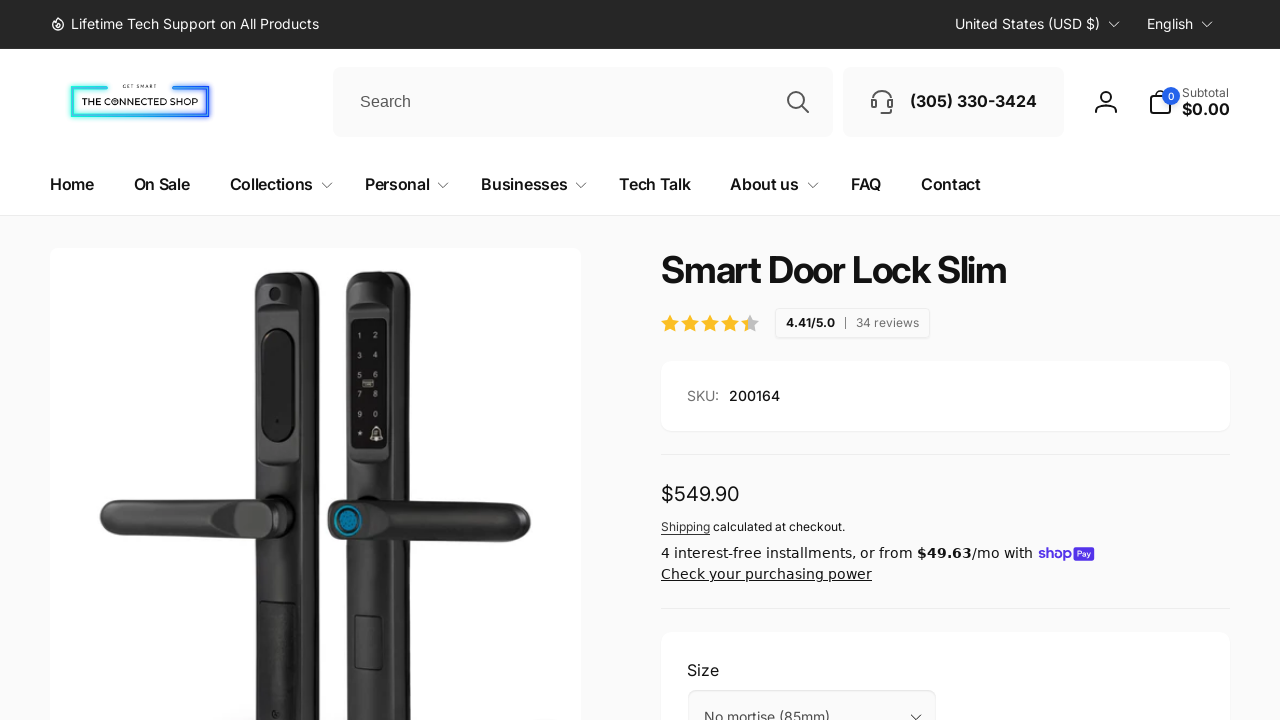

Navigation to Smart Door Lock product page completed
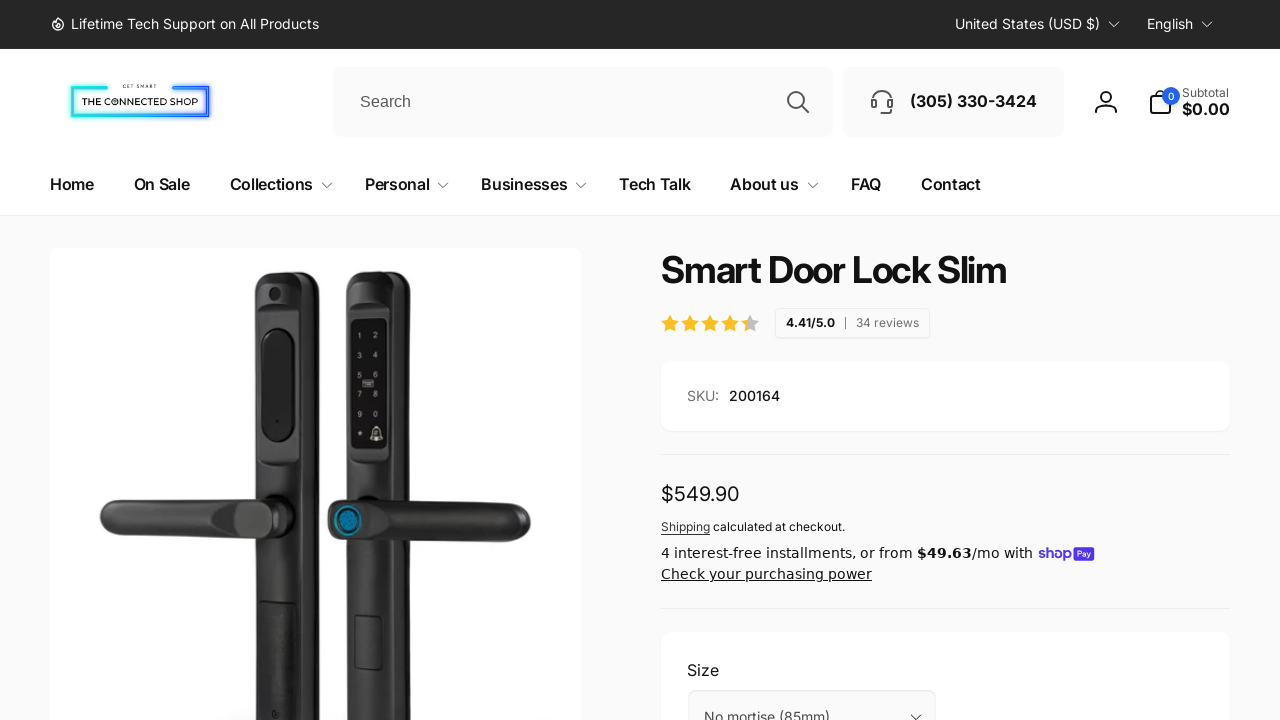

Retrieved current URL: https://theconnectedshop.com/products/smart-door-lock-slim
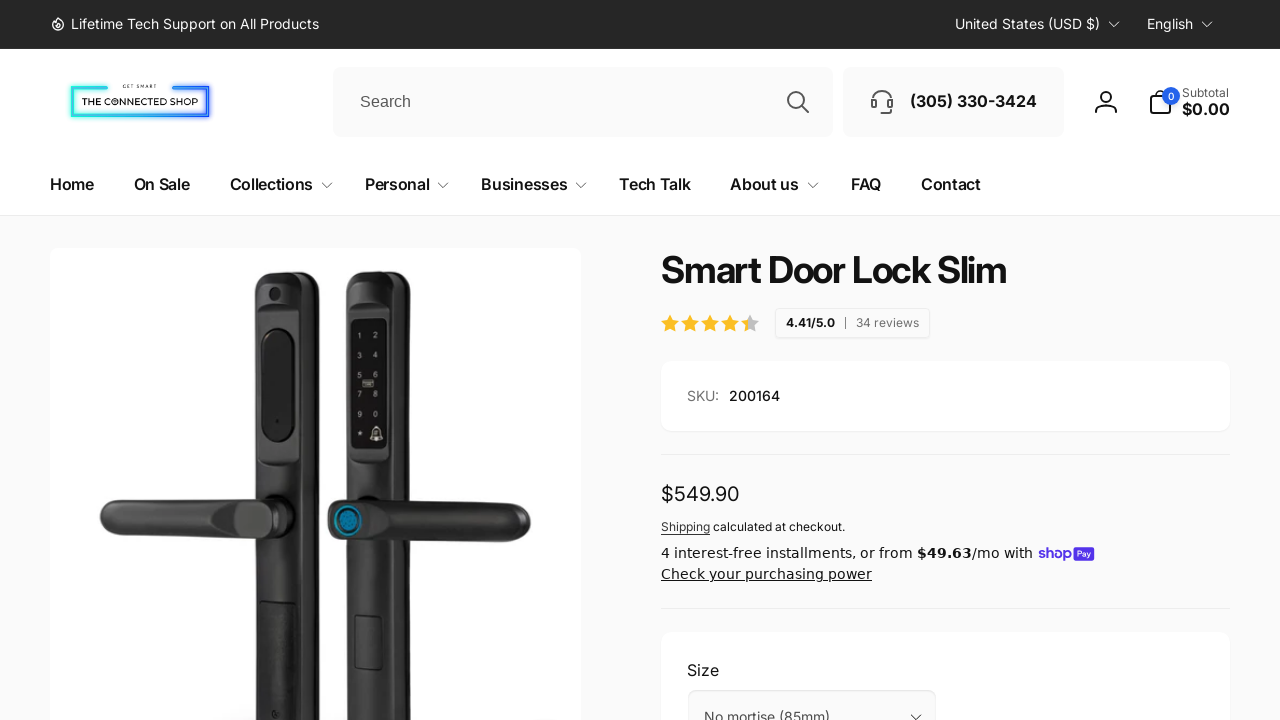

Verified URL contains '/products/smart-door-lock' path
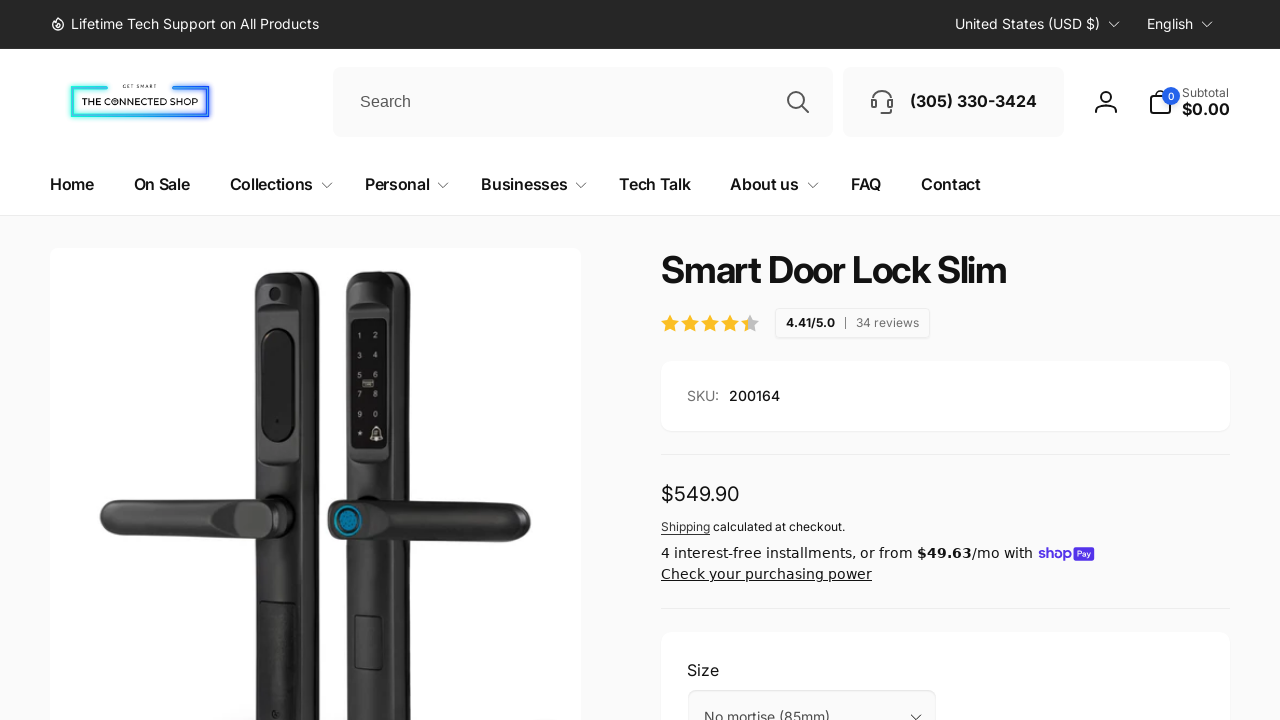

Retrieved page title: smart door lock slim - smart lock for slim doors, slim smart door lock
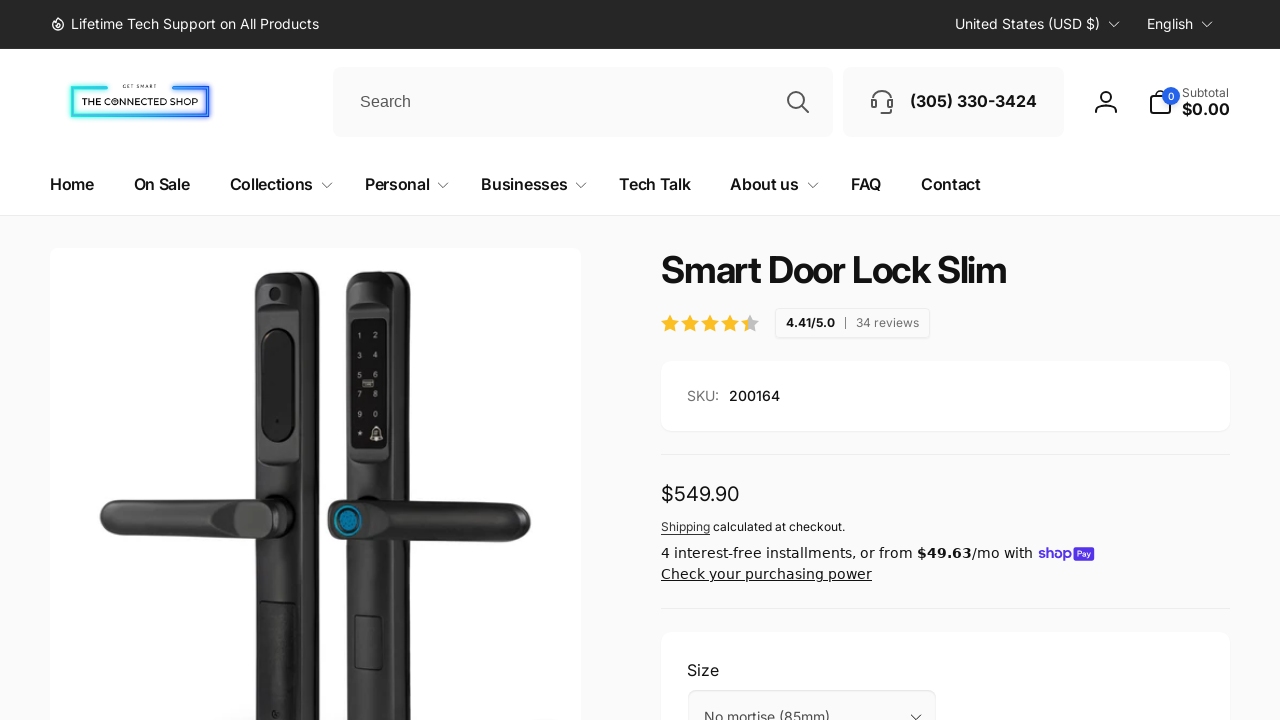

Verified page title or suggestion text contains 'smart door lock'
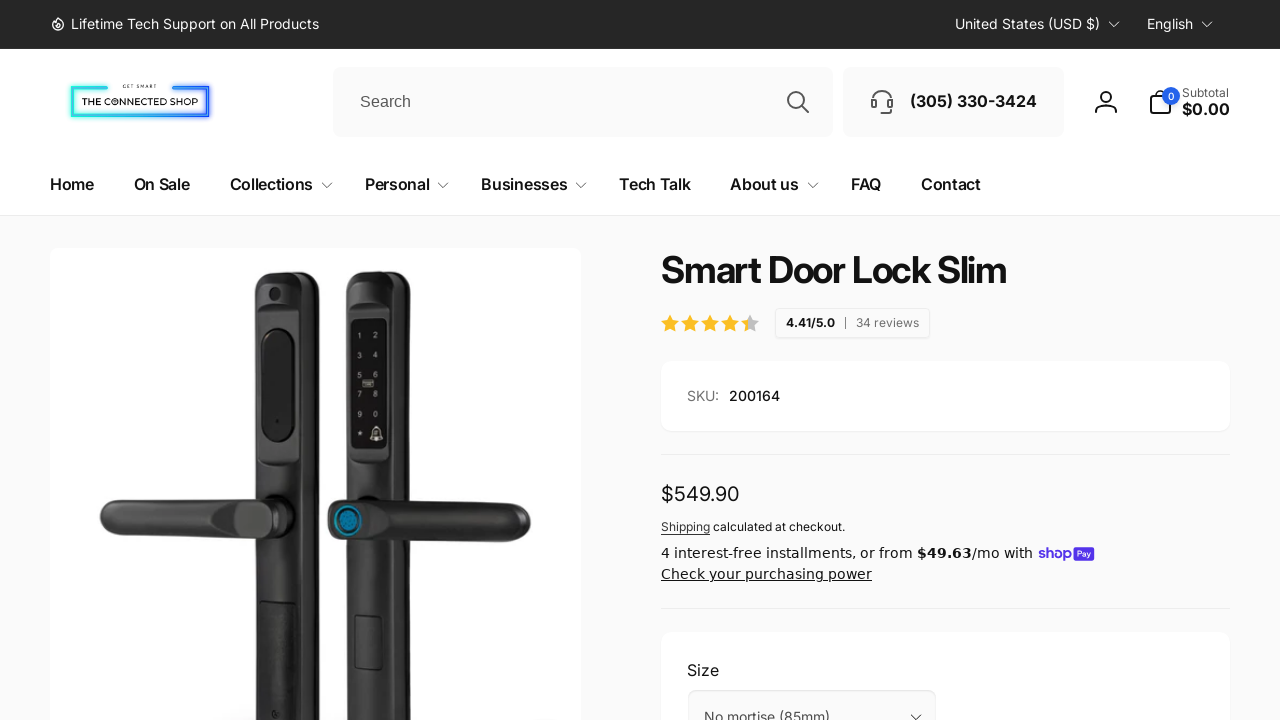

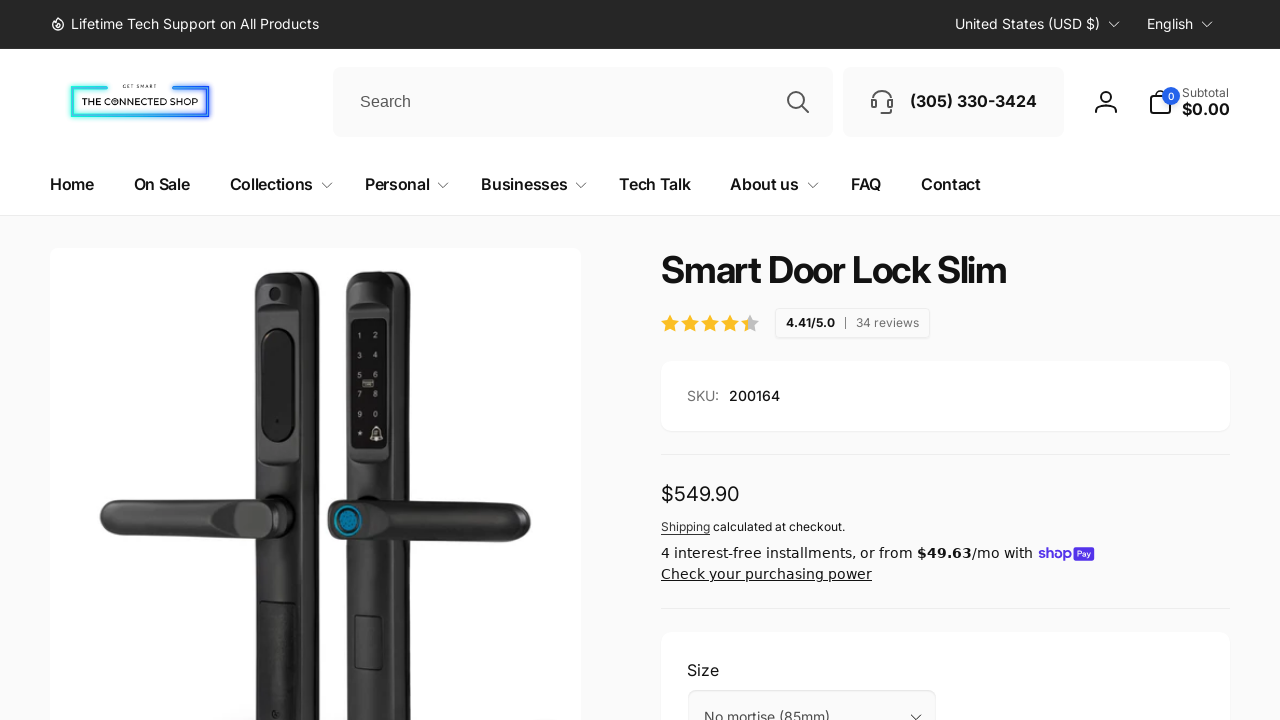